Navigates to Swarthmore College course catalog departments page, clicks on the first department, and waits for course listings to load.

Starting URL: https://catalog.swarthmore.edu/content.php?catoid=7&navoid=194

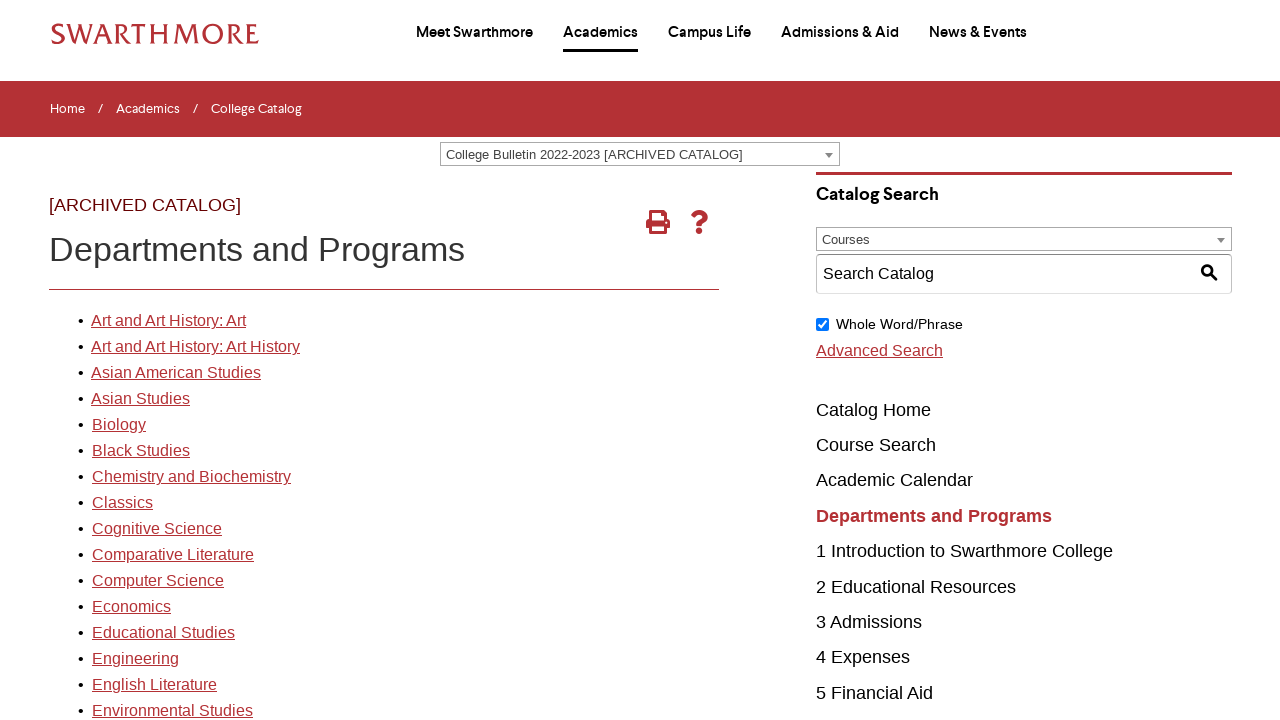

Navigated to Swarthmore College course catalog departments page
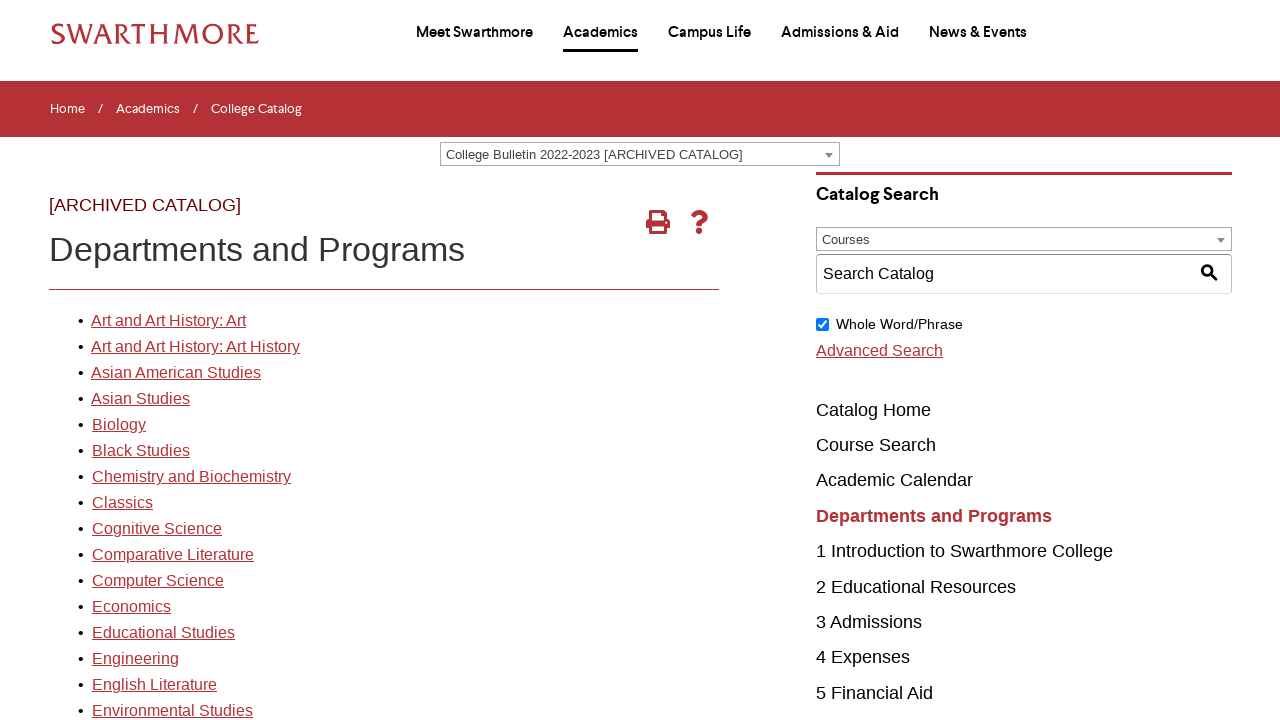

Clicked on the first department link at (168, 321) on xpath=//*[@id='gateway-page']/body/table/tbody/tr[3]/td[1]/table/tbody/tr[2]/td[
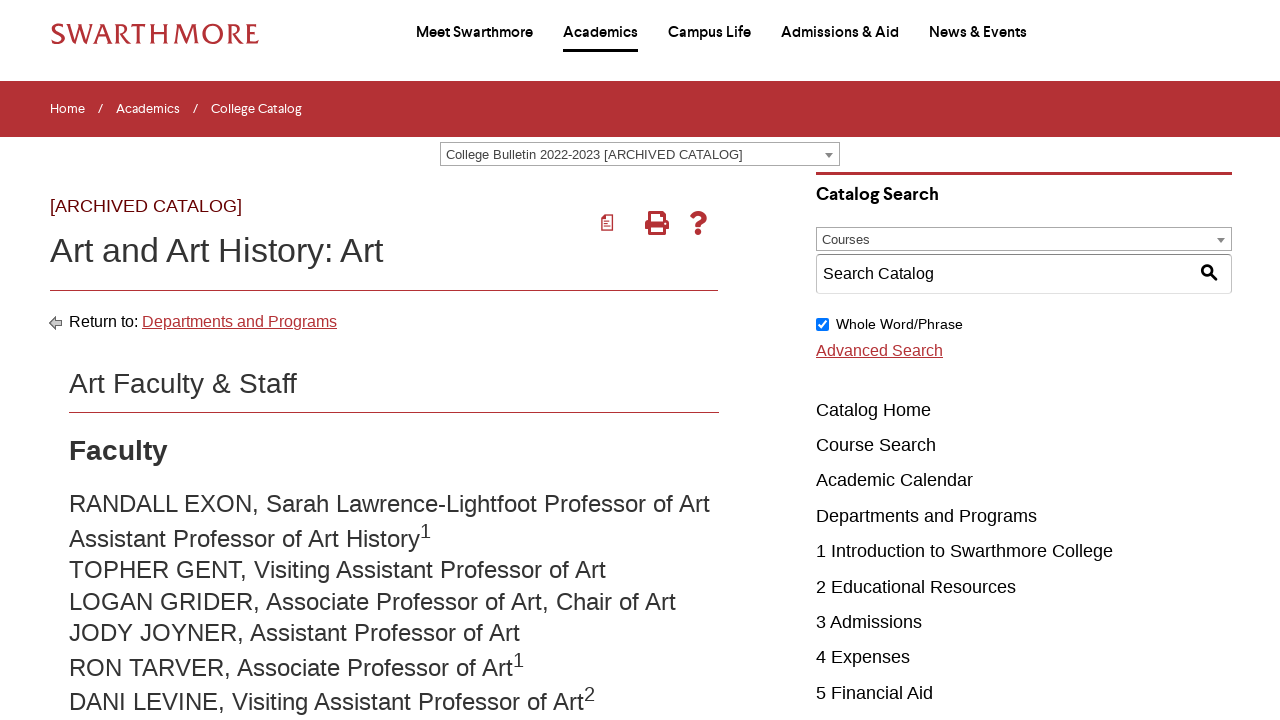

Course listings loaded successfully
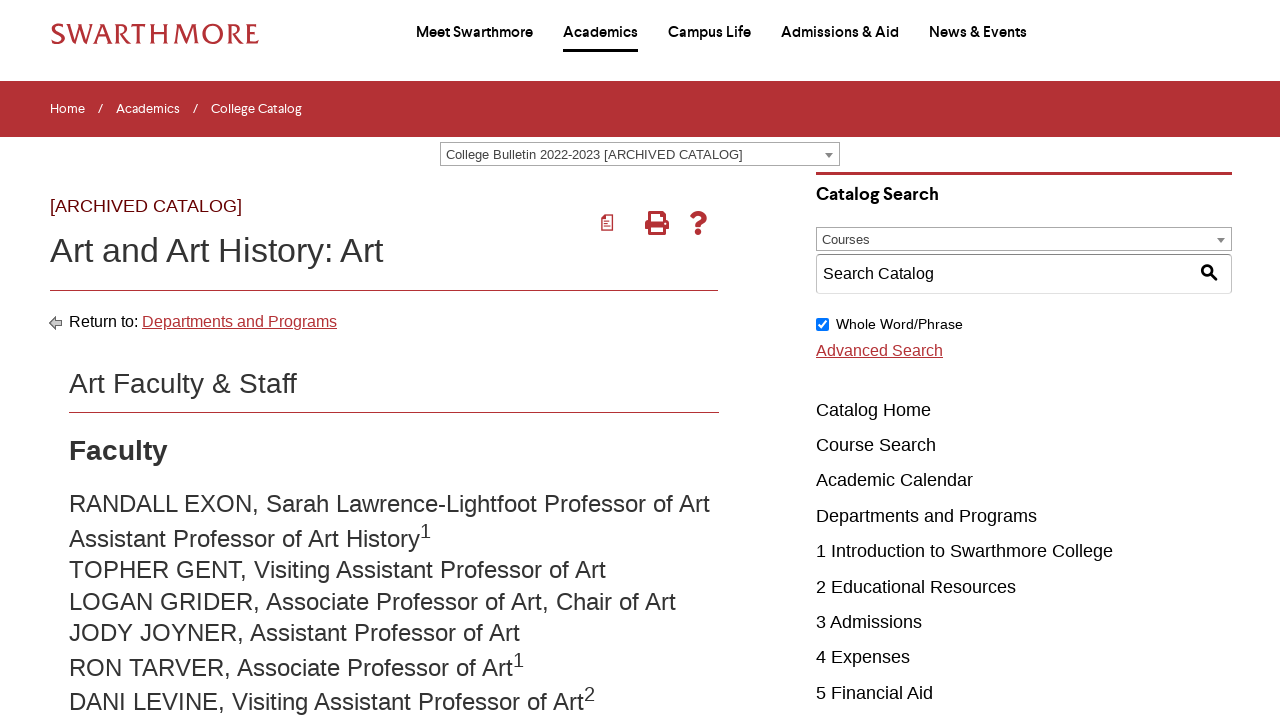

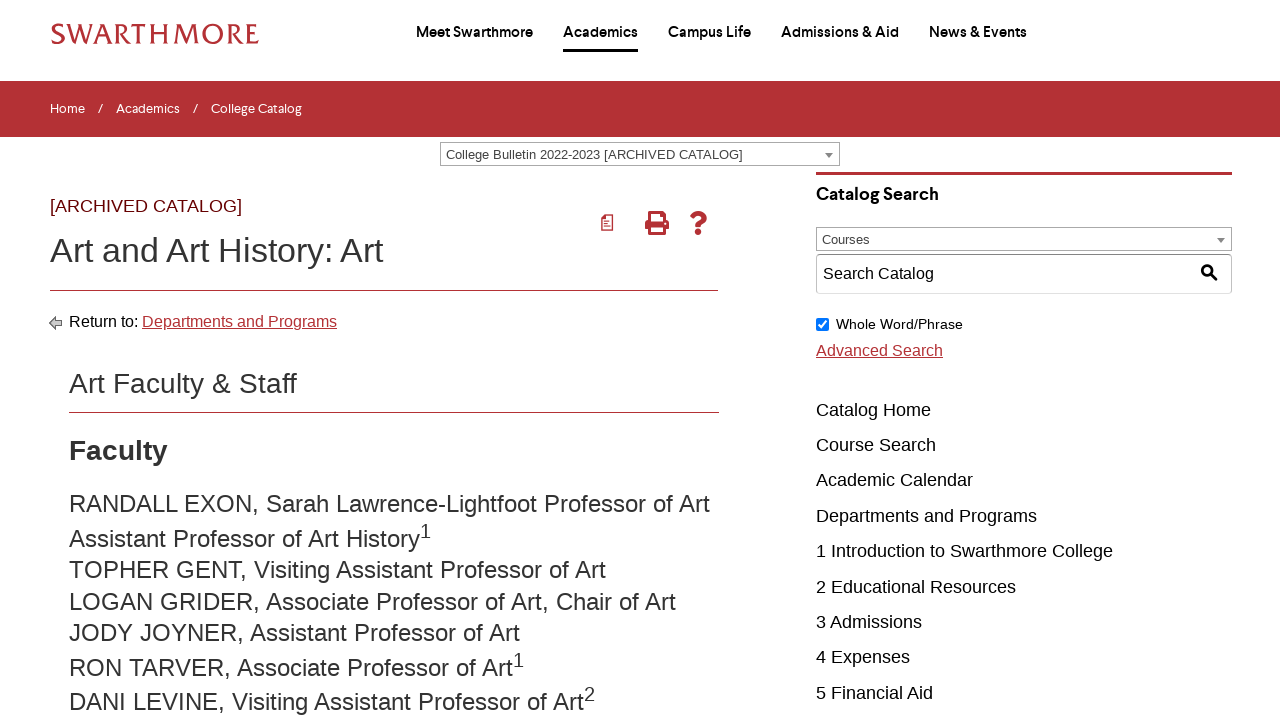